Tests drag and drop functionality by dragging an element from source to target location within an iframe

Starting URL: https://jqueryui.com/droppable/

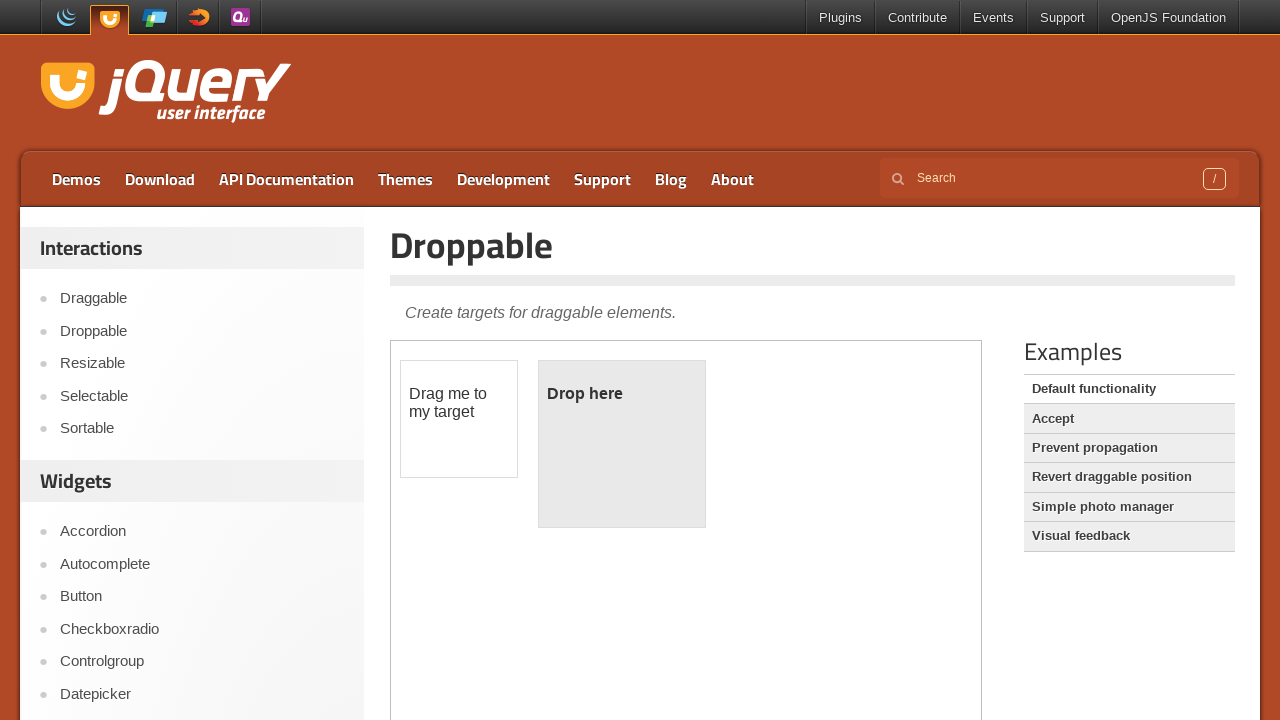

Located the iframe containing drag and drop elements
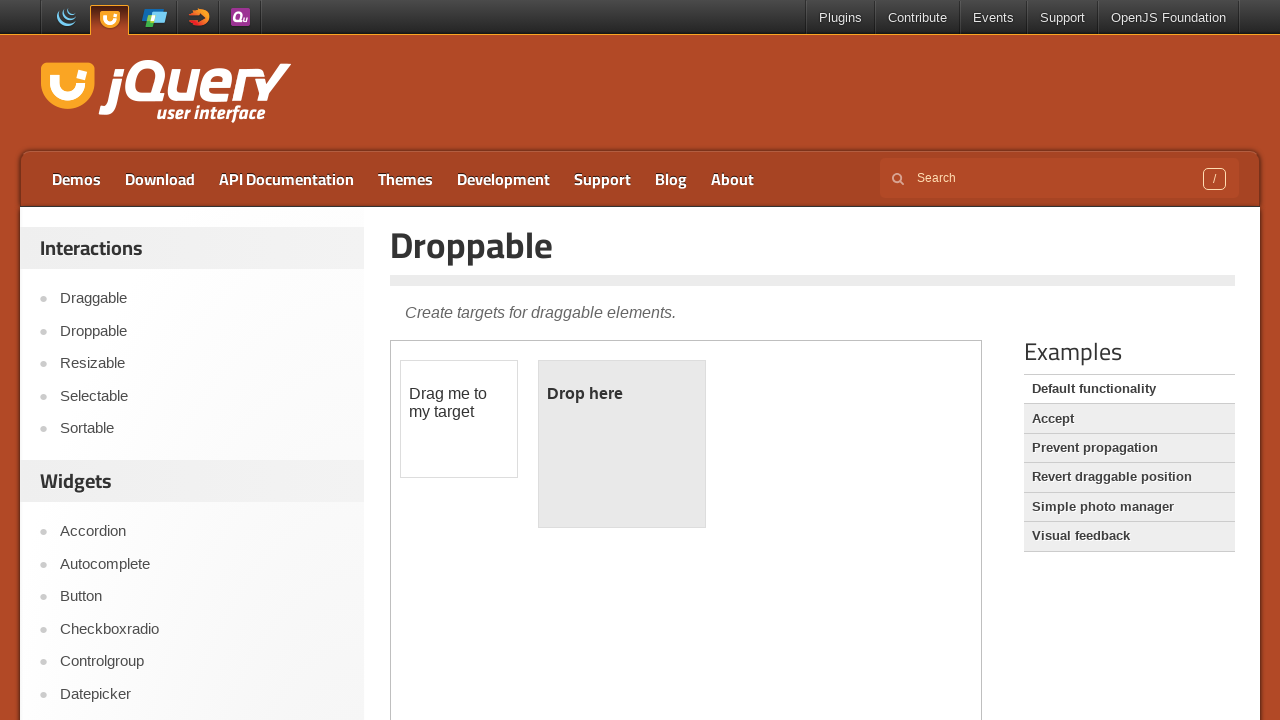

Located the draggable element with id 'draggable'
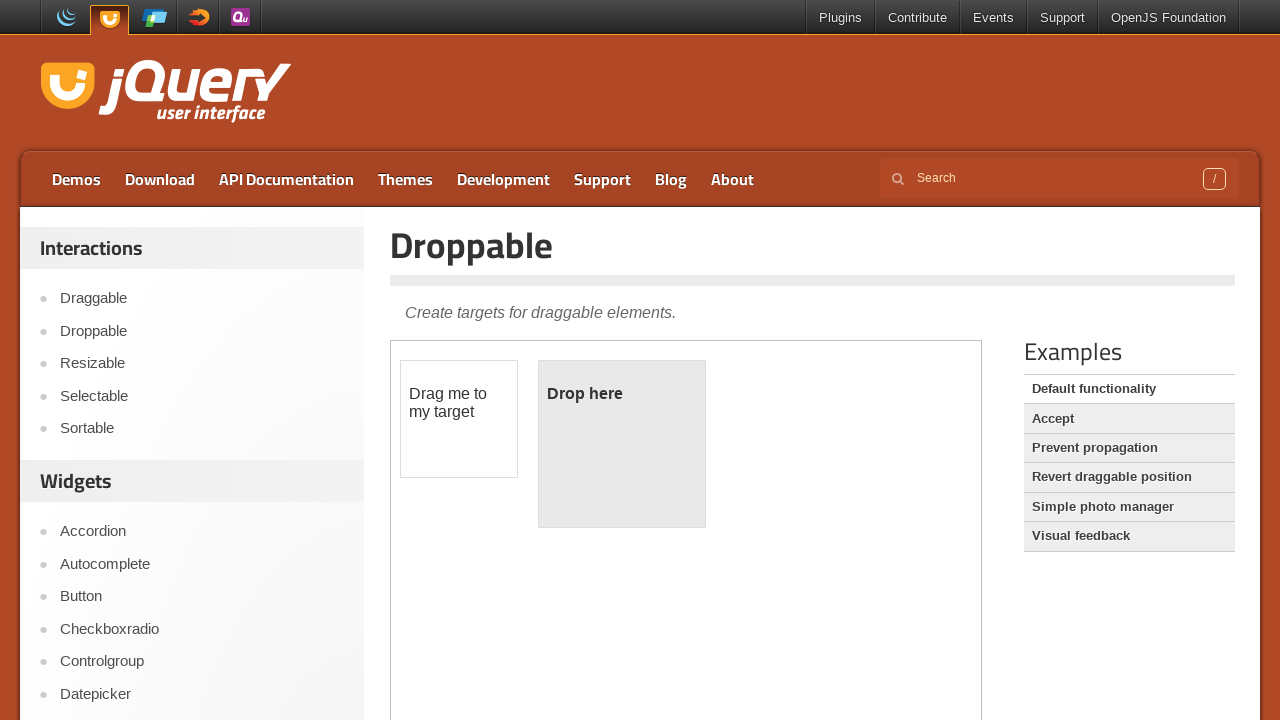

Located the droppable target element with id 'droppable'
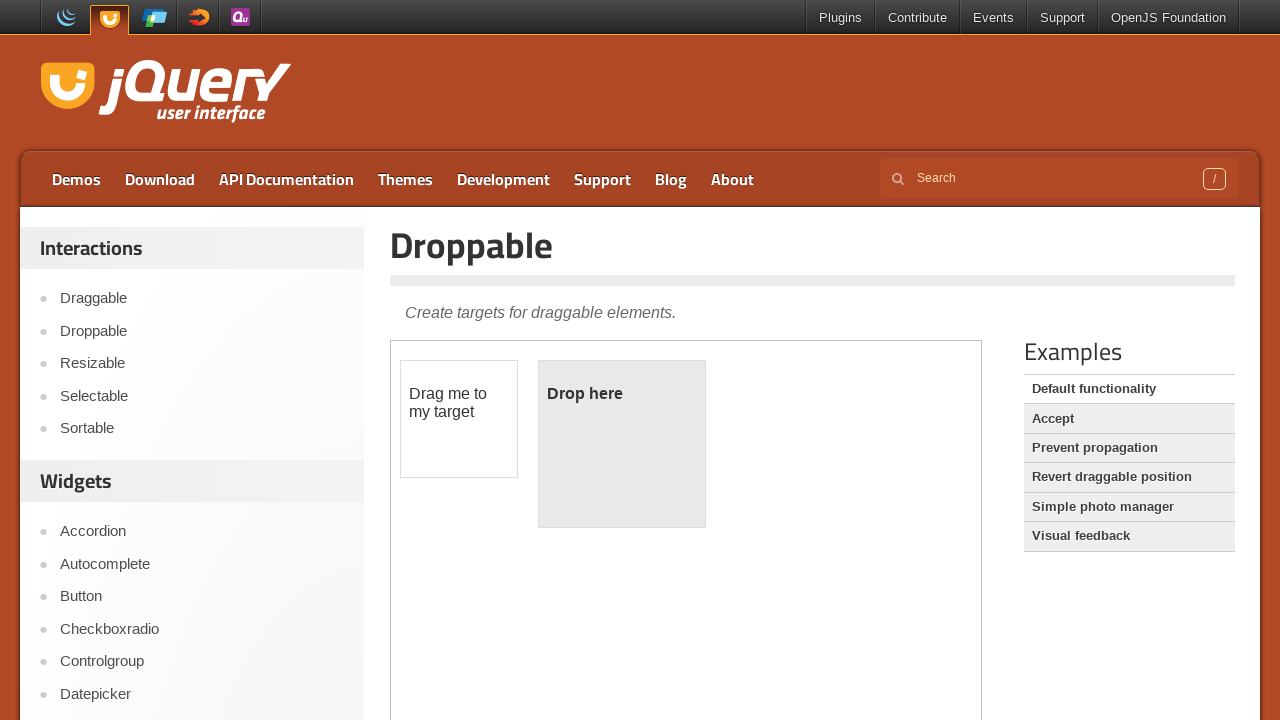

Dragged element from draggable to droppable location at (622, 444)
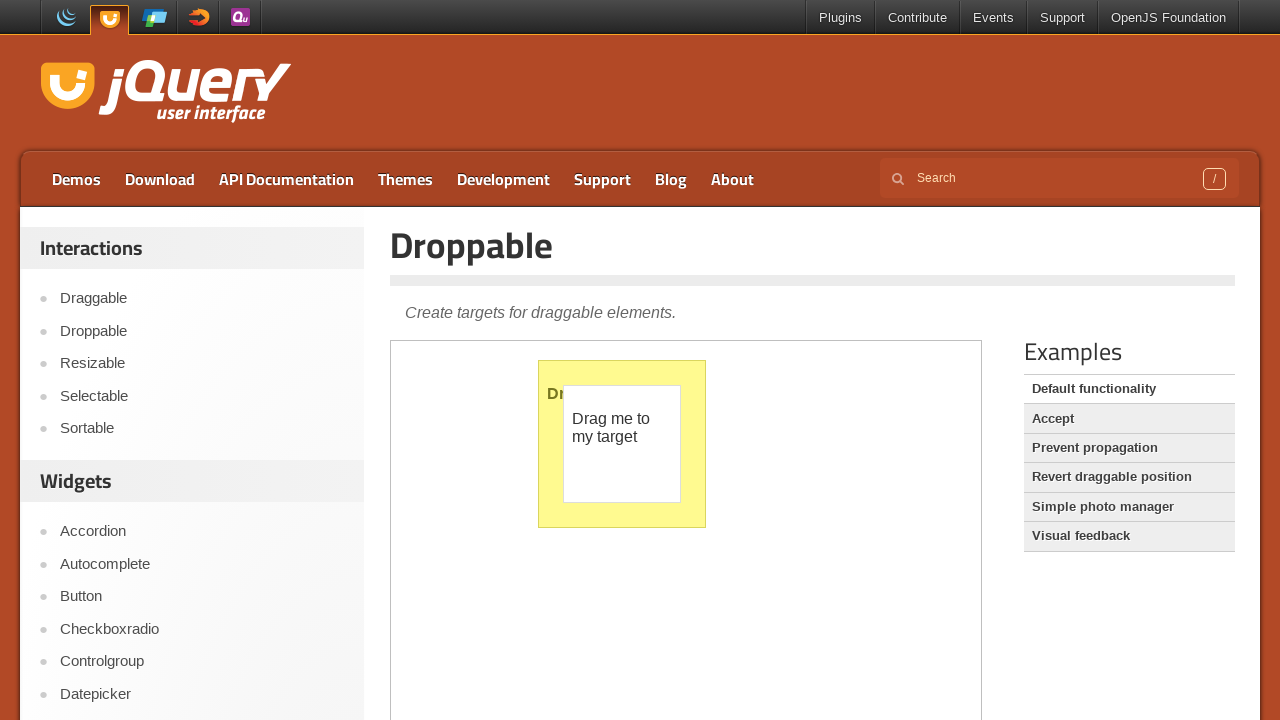

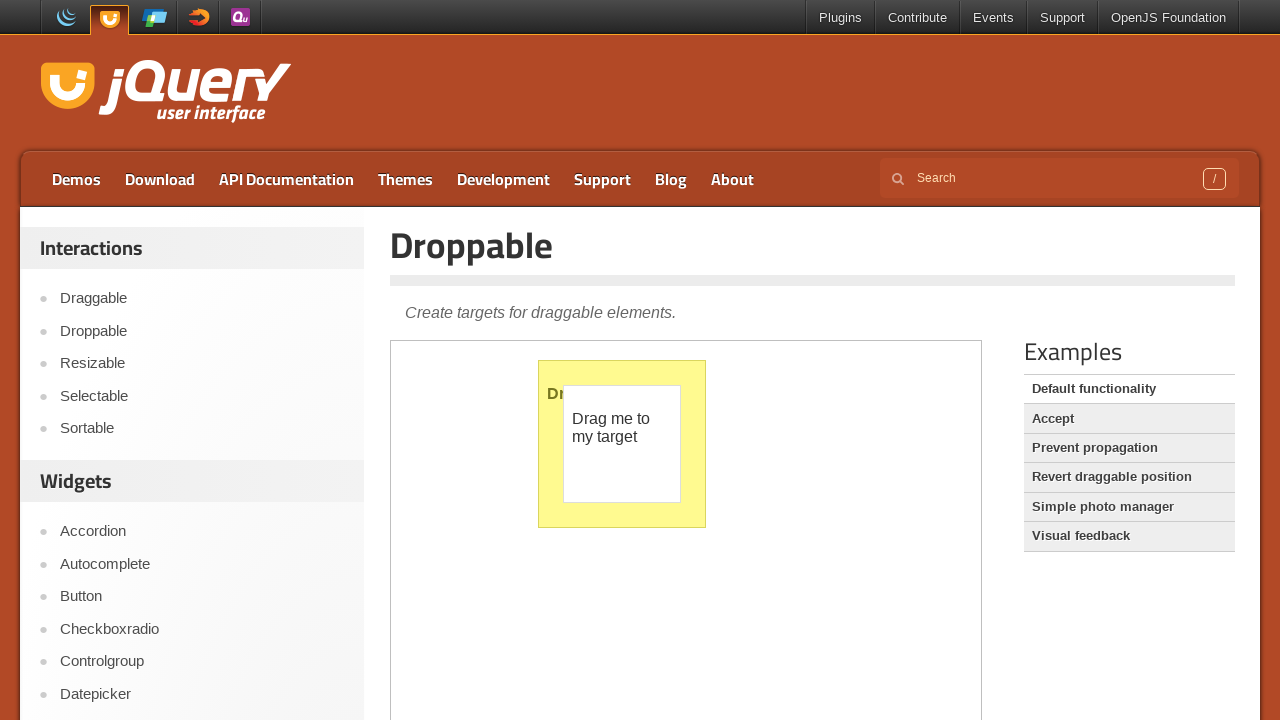